Attempts to perform drag-and-drop operations and hover actions on a Flipkart product page

Starting URL: https://www.flipkart.com/hp-imprint-core-i3-6th-gen-4-gb-1-tb-hdd-dos-15q-bu007tu-laptop/p/itmewngwg8fkftau?pid=COMEWNGWFUGQHGGG&srno=b_1_1&otracker=hp_banner_widget_2&lid=LSTCOMEWNGWFUGQHGGGJPIFNO&fm=organic&iid=e63359e5-8bb2-472f-8a56-a6ffddbe3cfc.COMEWNGWFUGQHGGG.SEARCH&ppt=Store%20Browse&ppn=Search%20Page&ssid=kycyfr3w8w0000001512000881079

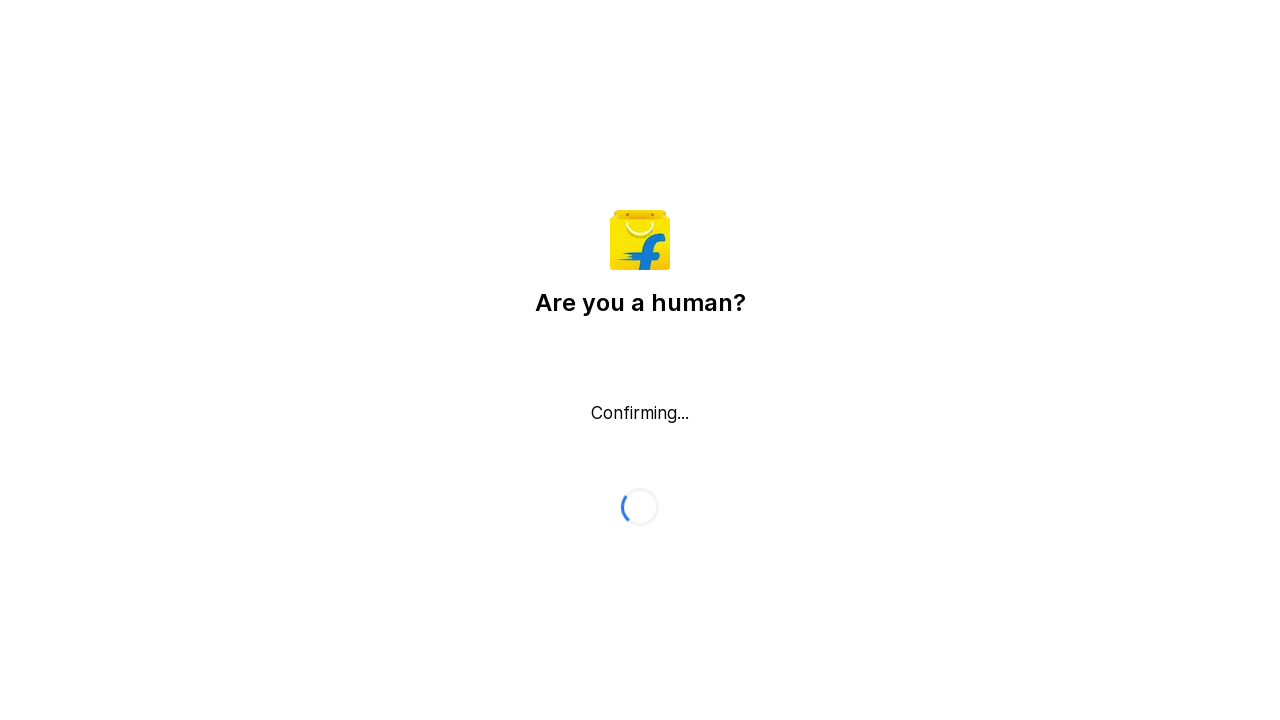

Waited 5 seconds for Flipkart product page to load
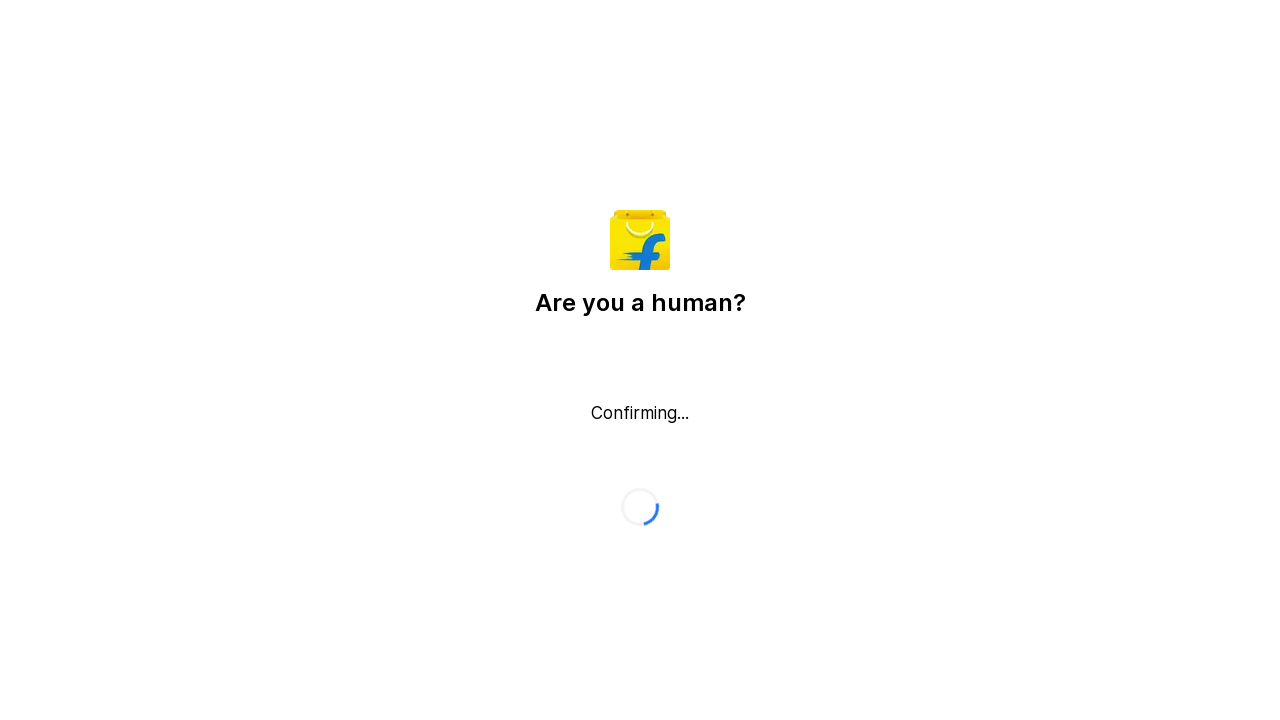

Drag-and-drop elements not found on page (expected behavior)
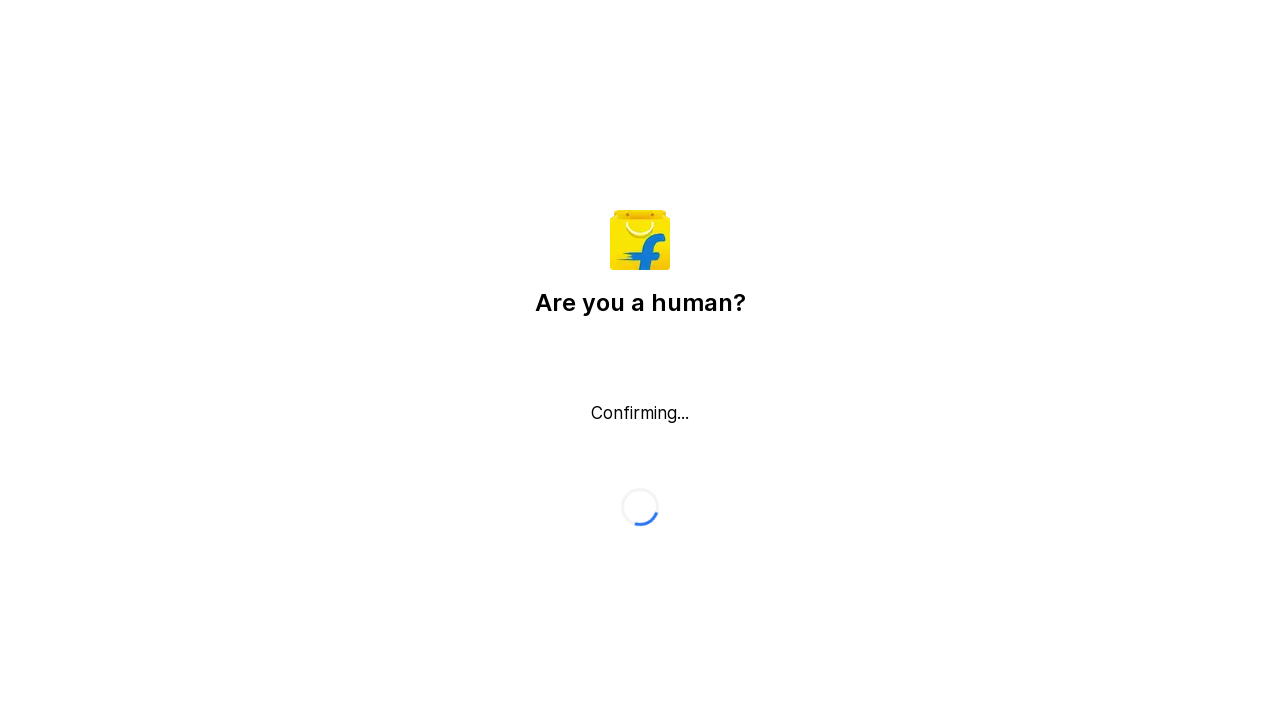

Product image XPath selector not found (expected behavior) on xpath=//*[@id='container']/div/div[1]/div/div/div/div[1]/div/div[1]/div[1]/div[1
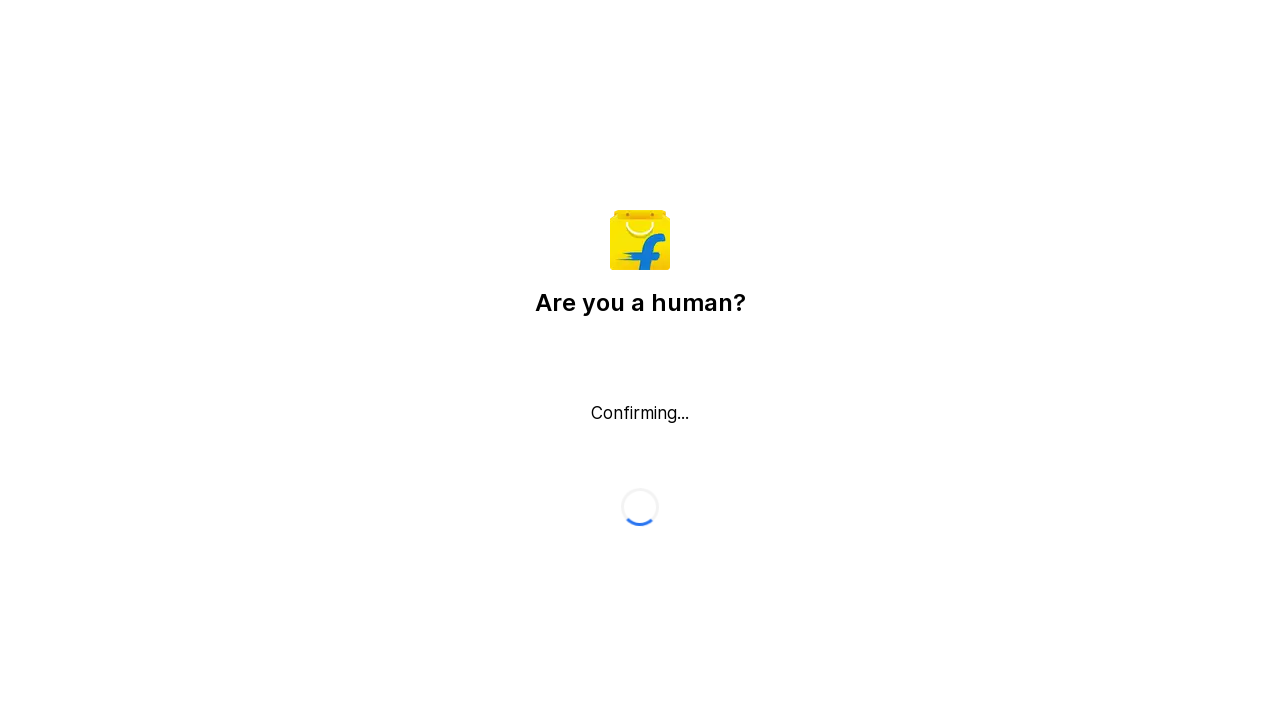

Click-and-hold drag operation failed (expected behavior)
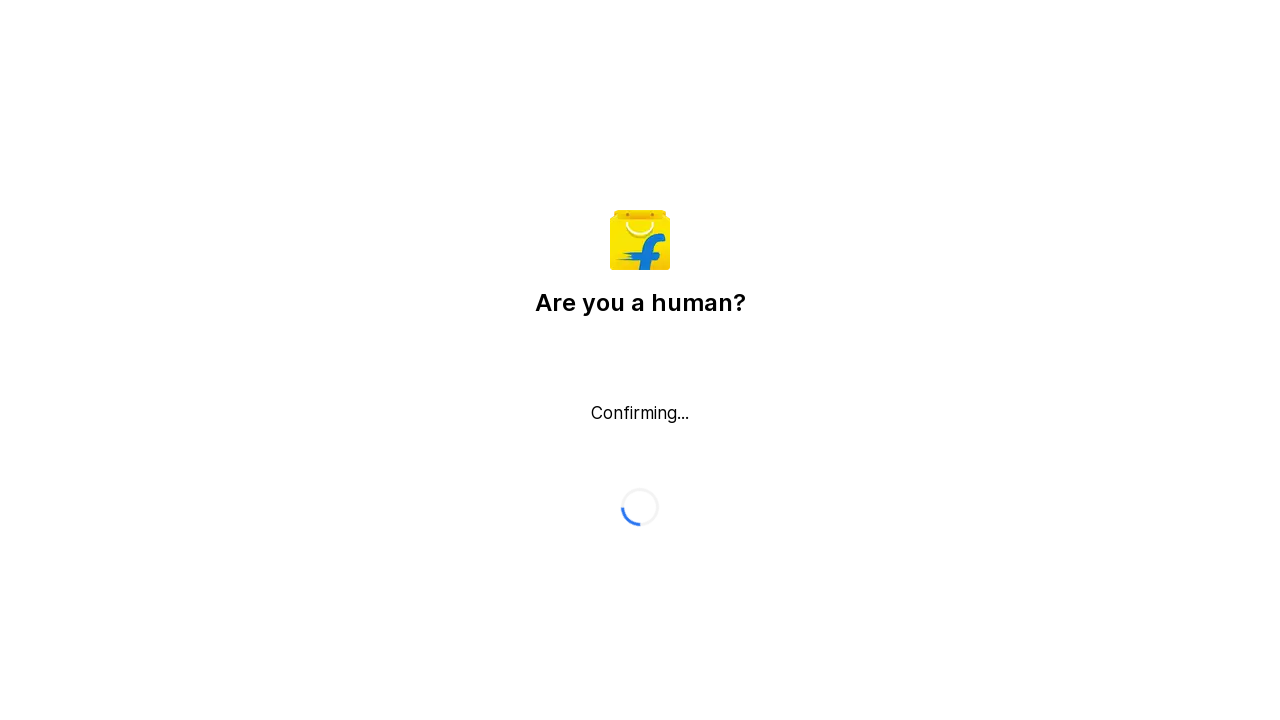

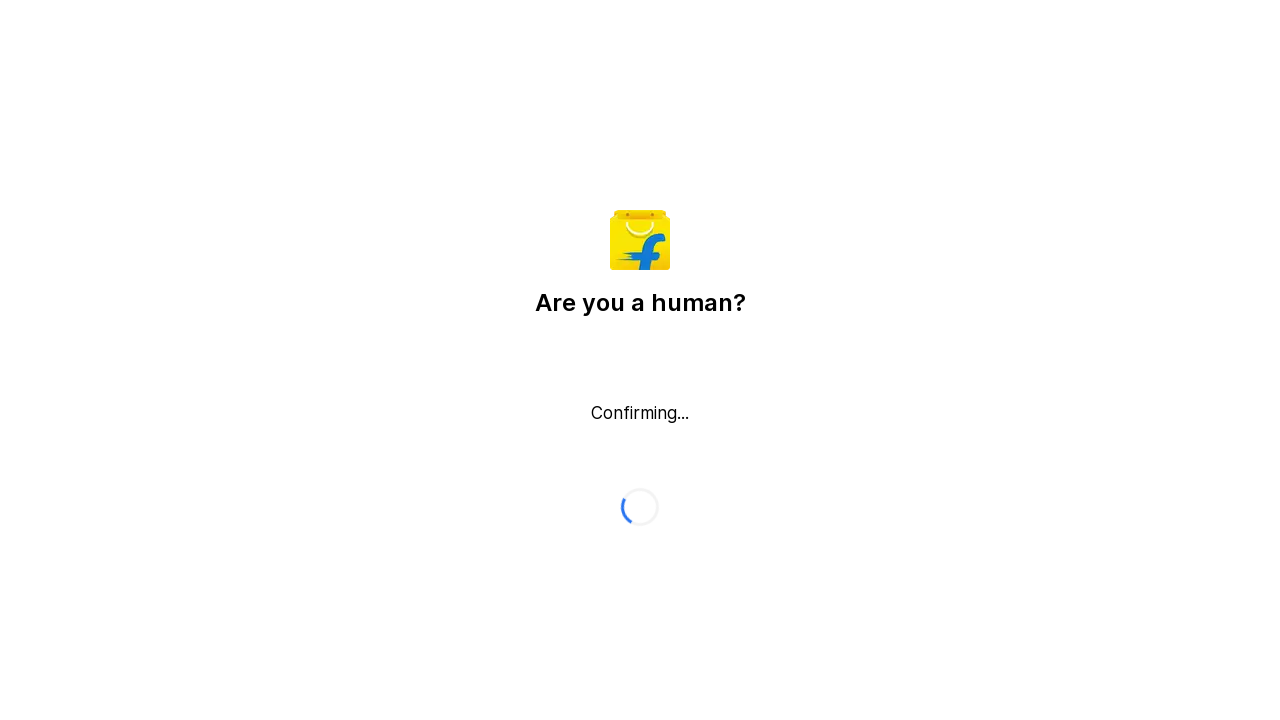